Tests calendar/date picker functionality by selecting a specific date (December 6, 2030) through the calendar widget navigation (year selection, month selection, day selection) and verifies the selected date values.

Starting URL: https://rahulshettyacademy.com/seleniumPractise/#/offers

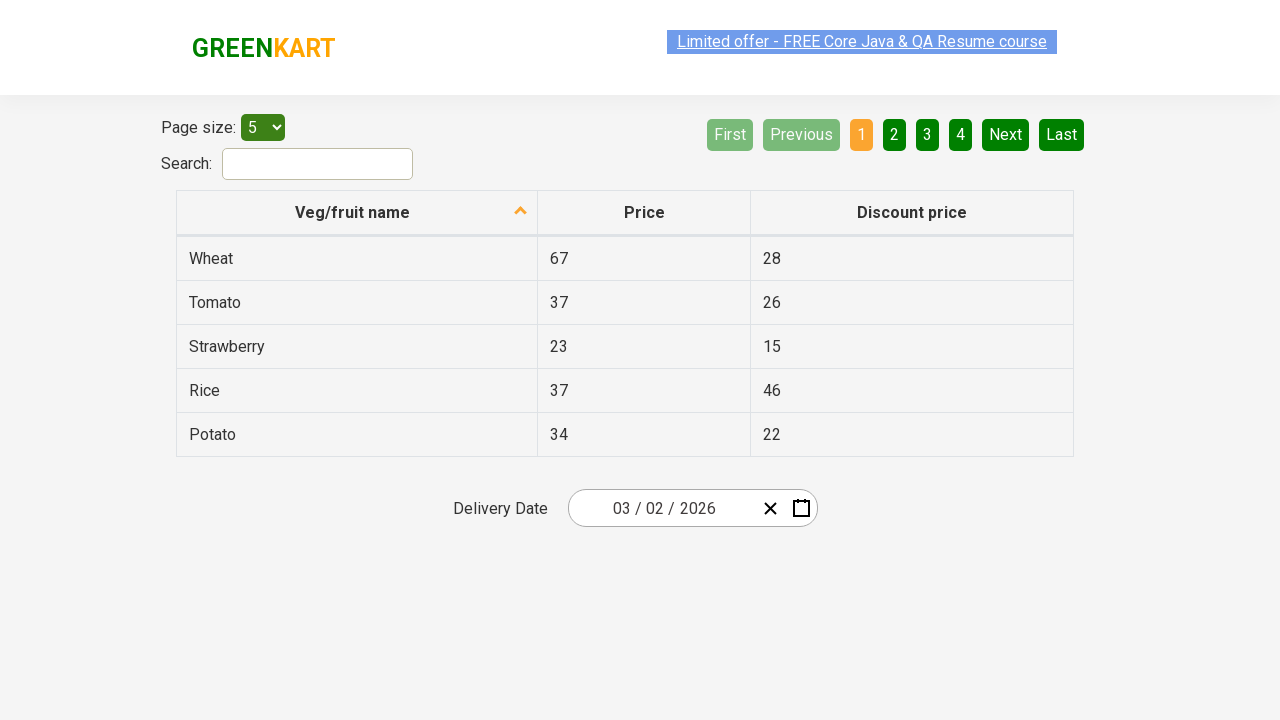

Clicked date picker input to open calendar widget at (662, 508) on div.react-date-picker__inputGroup
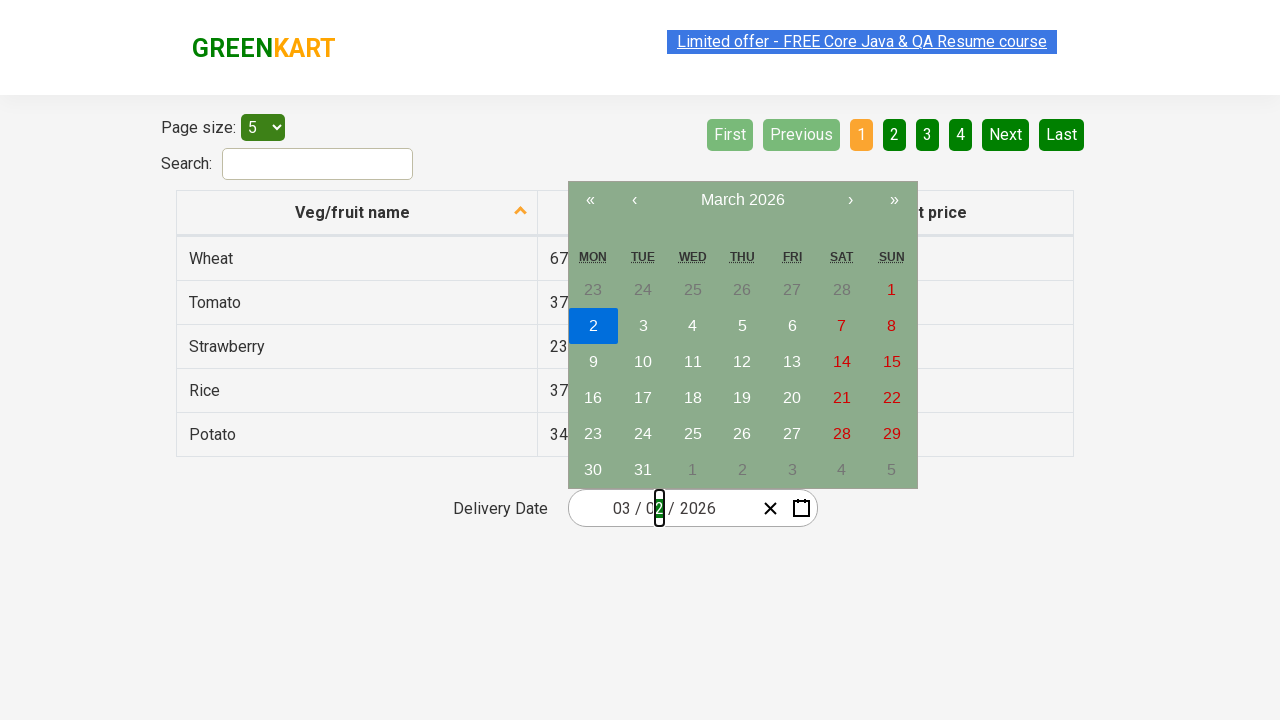

Clicked calendar navigation label to access year view at (742, 200) on button.react-calendar__navigation__label
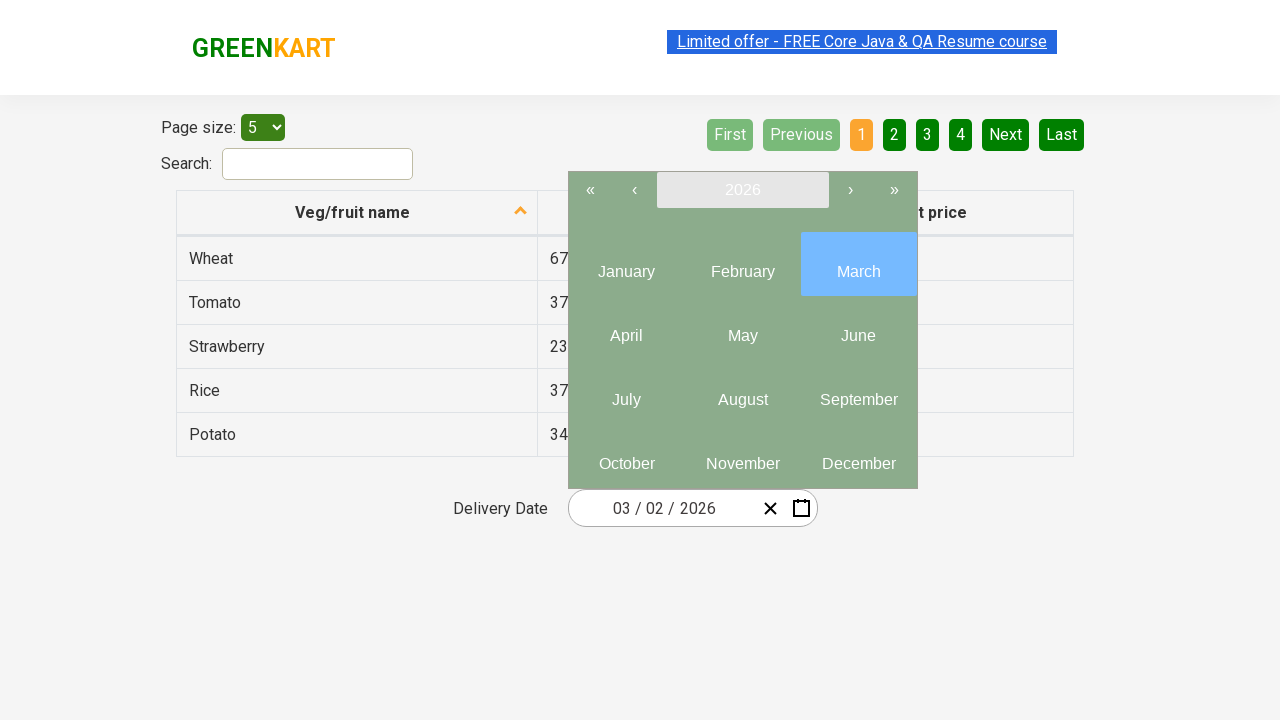

Waited 1000ms for year view to load
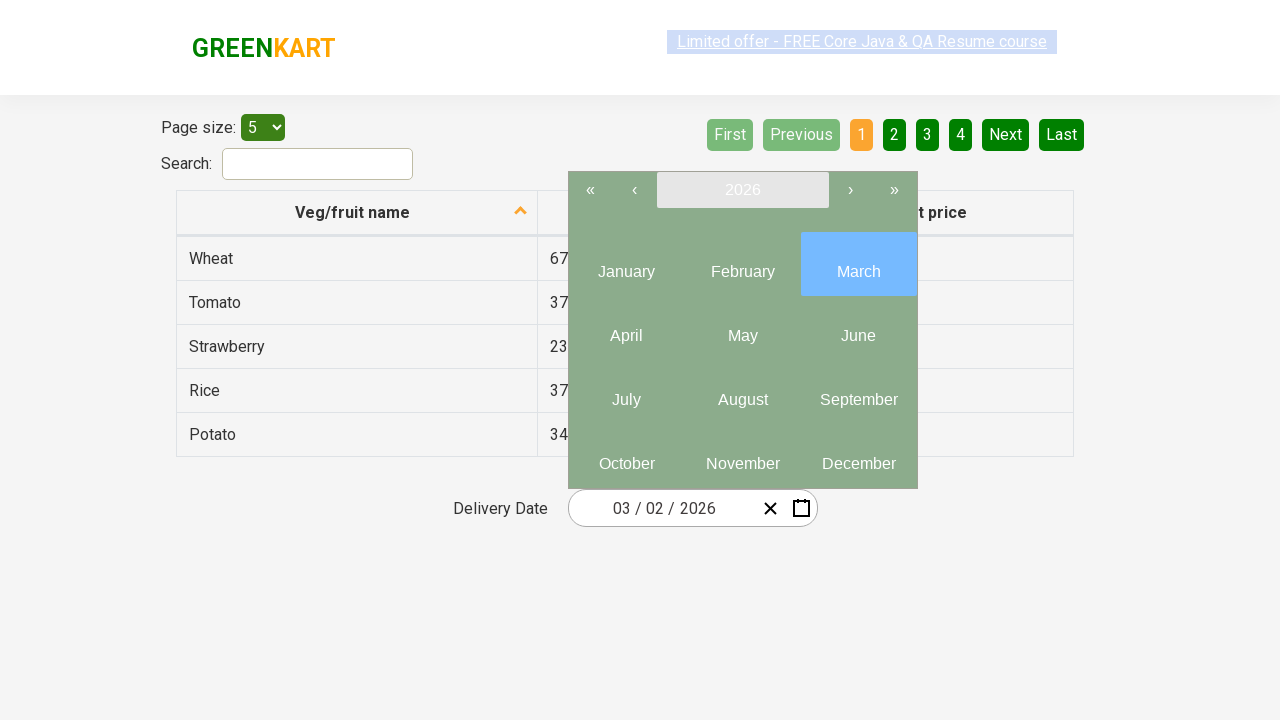

Clicked calendar navigation label again to access decade view at (742, 190) on button.react-calendar__navigation__label
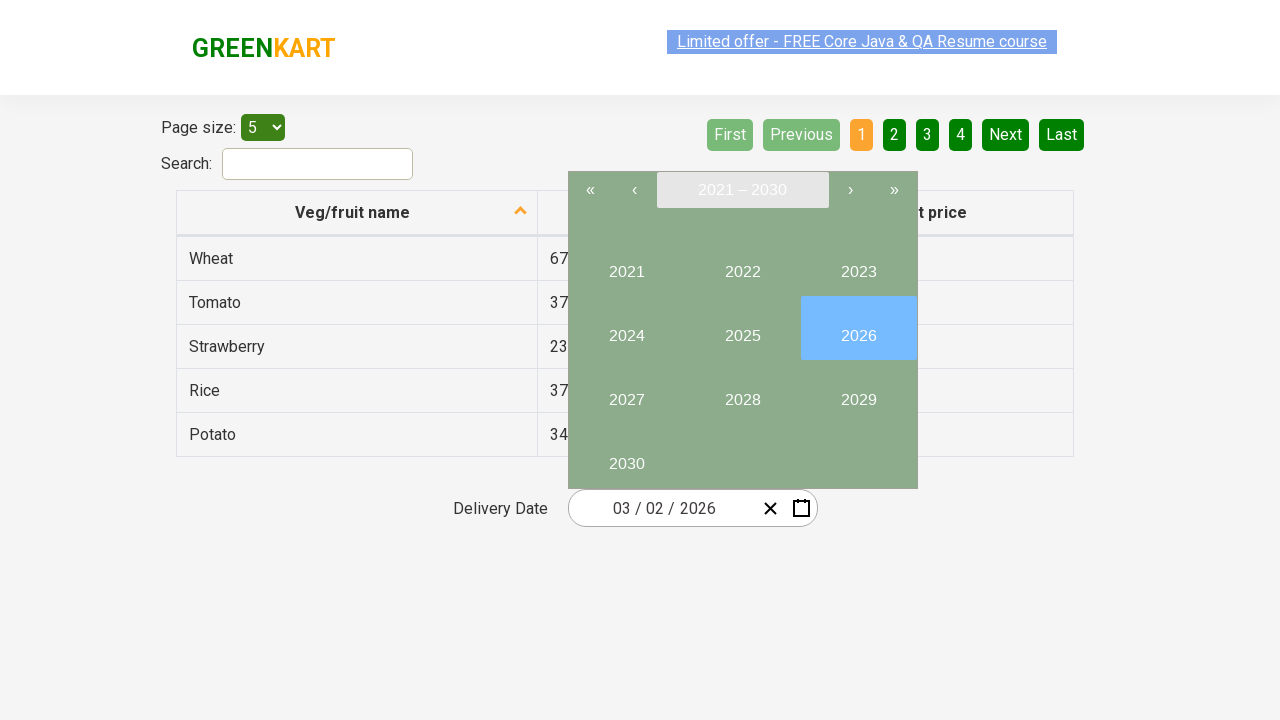

Waited 1000ms for decade view to load
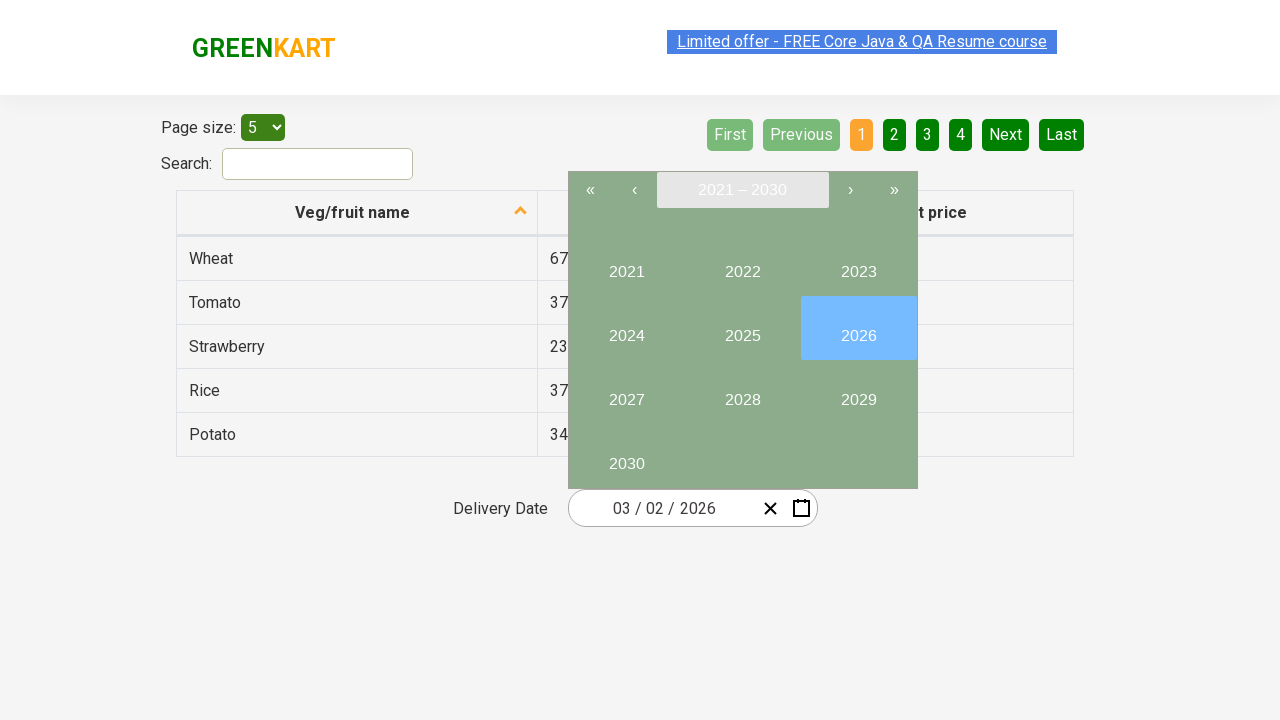

Selected year 2030 from decade view at (626, 456) on //button[text()='2030']
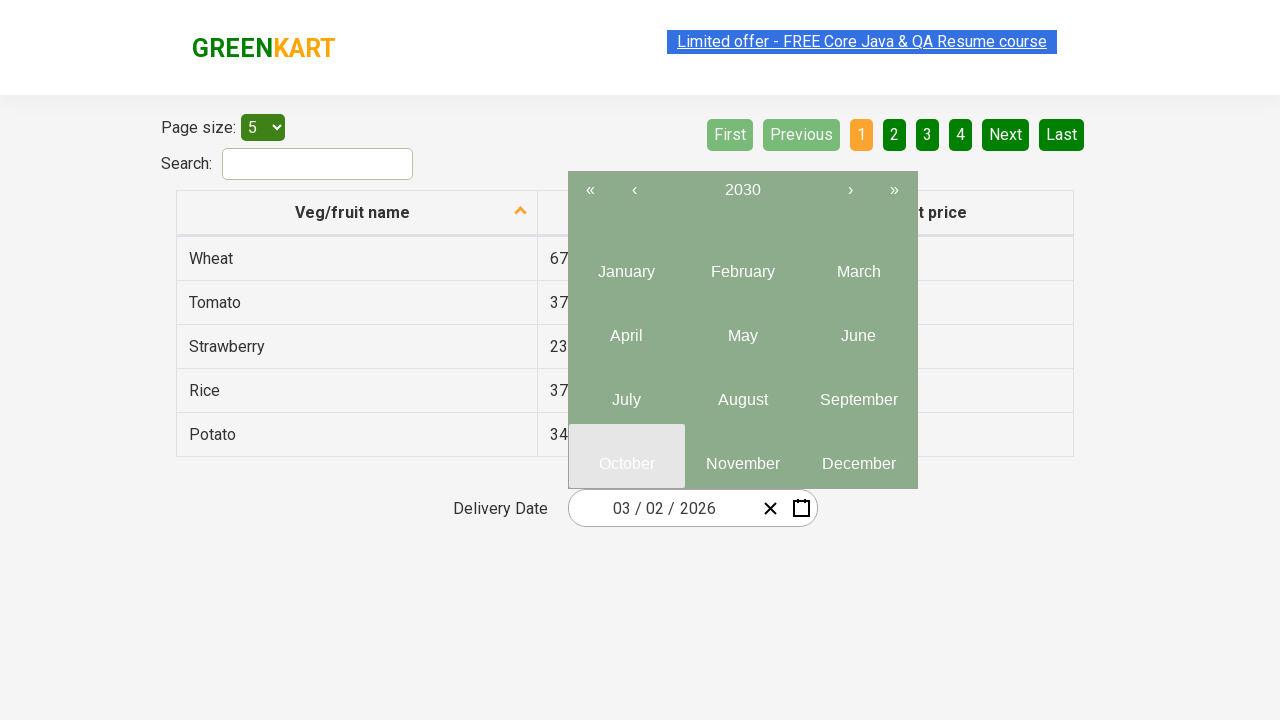

Month view loaded and month selector buttons are visible
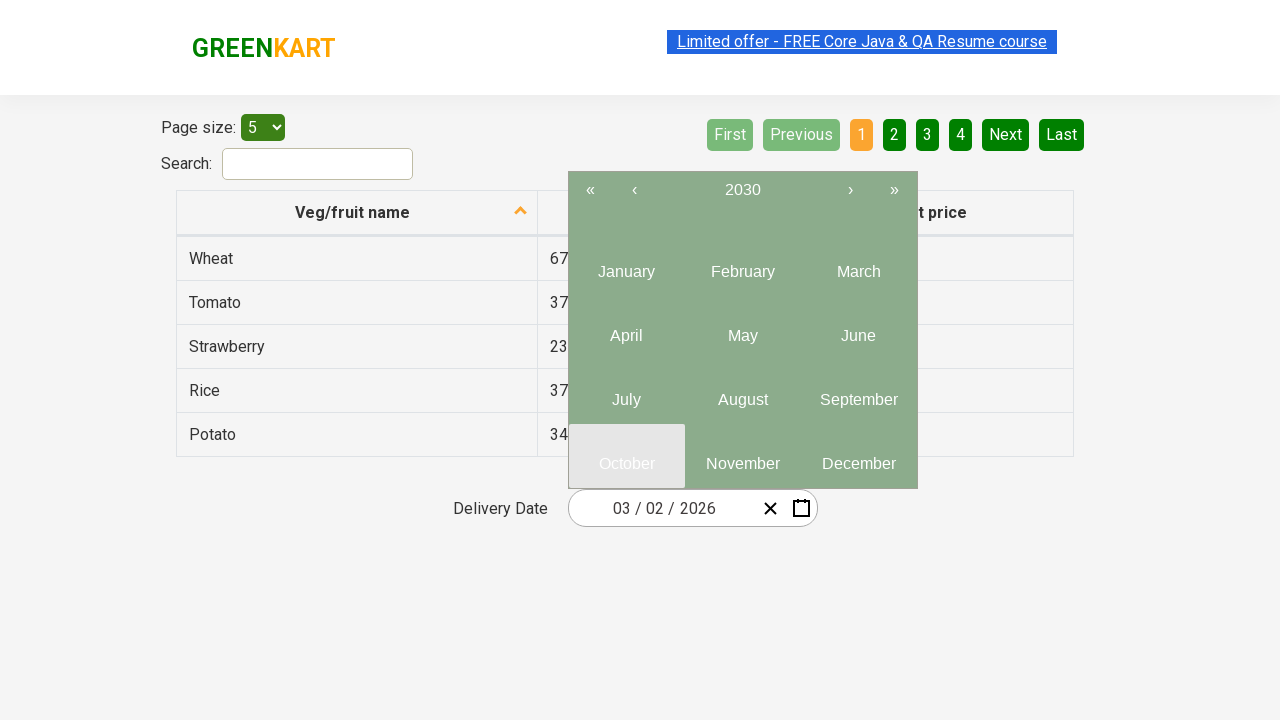

Selected month 12 (December) from year view at (858, 456) on button.react-calendar__year-view__months__month >> nth=11
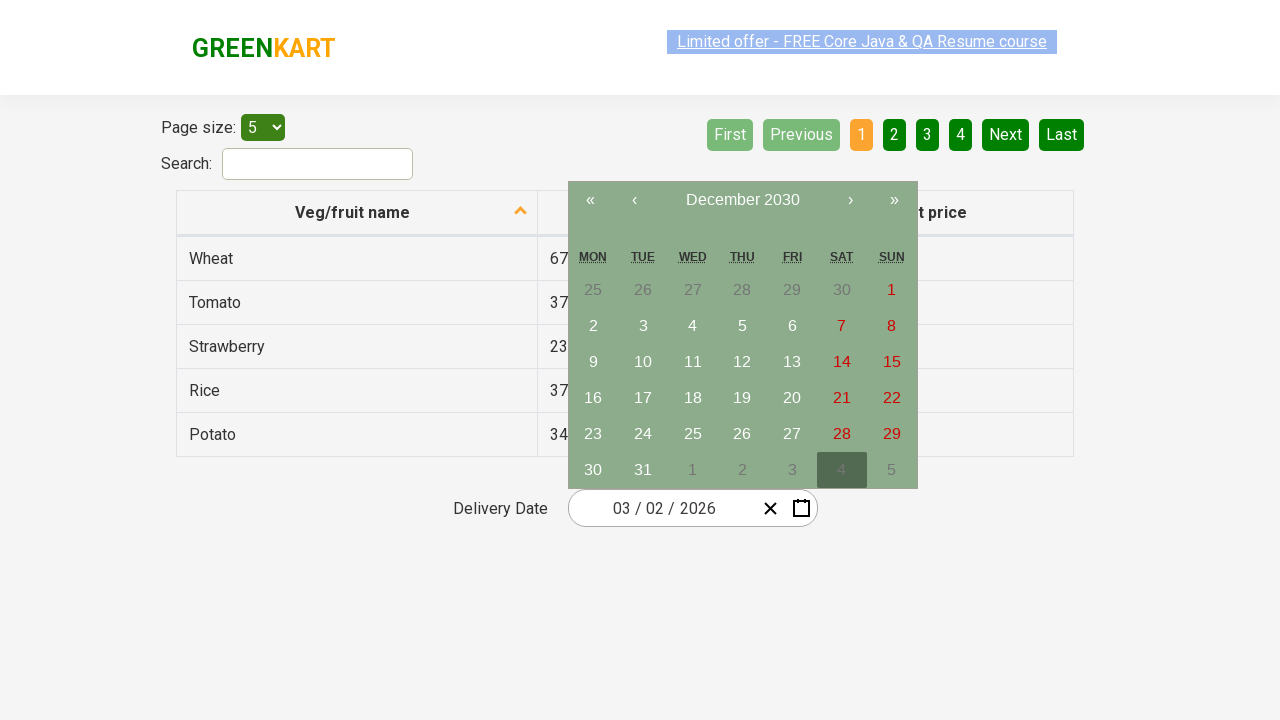

Waited 1000ms for month calendar view to load
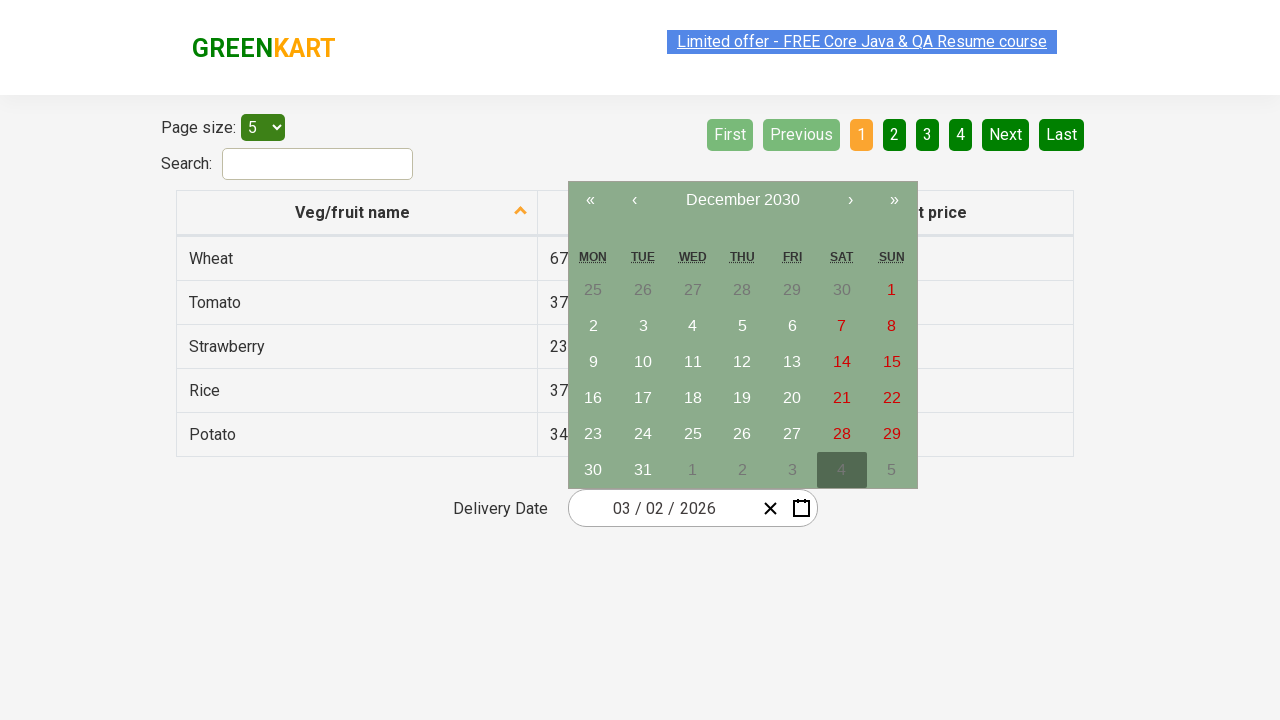

Selected day 6 from month calendar view at (792, 326) on //abbr[text()='6']
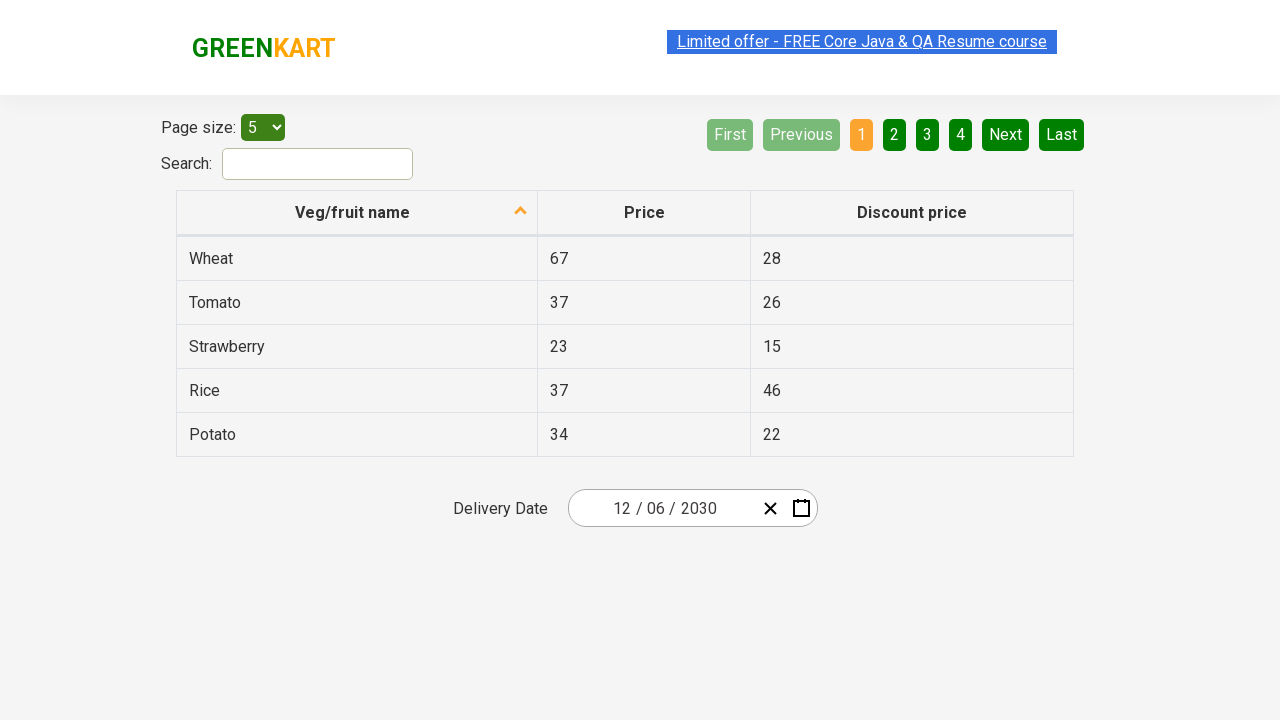

Date picker input fields are now visible after date selection
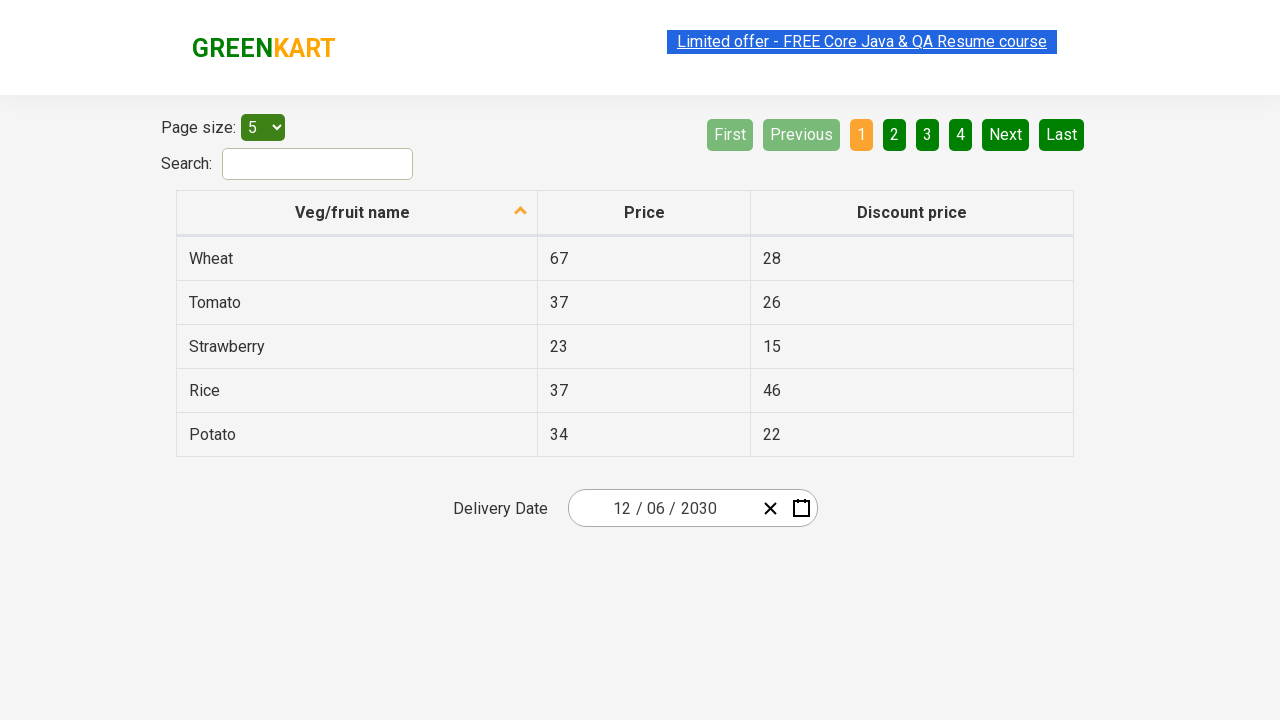

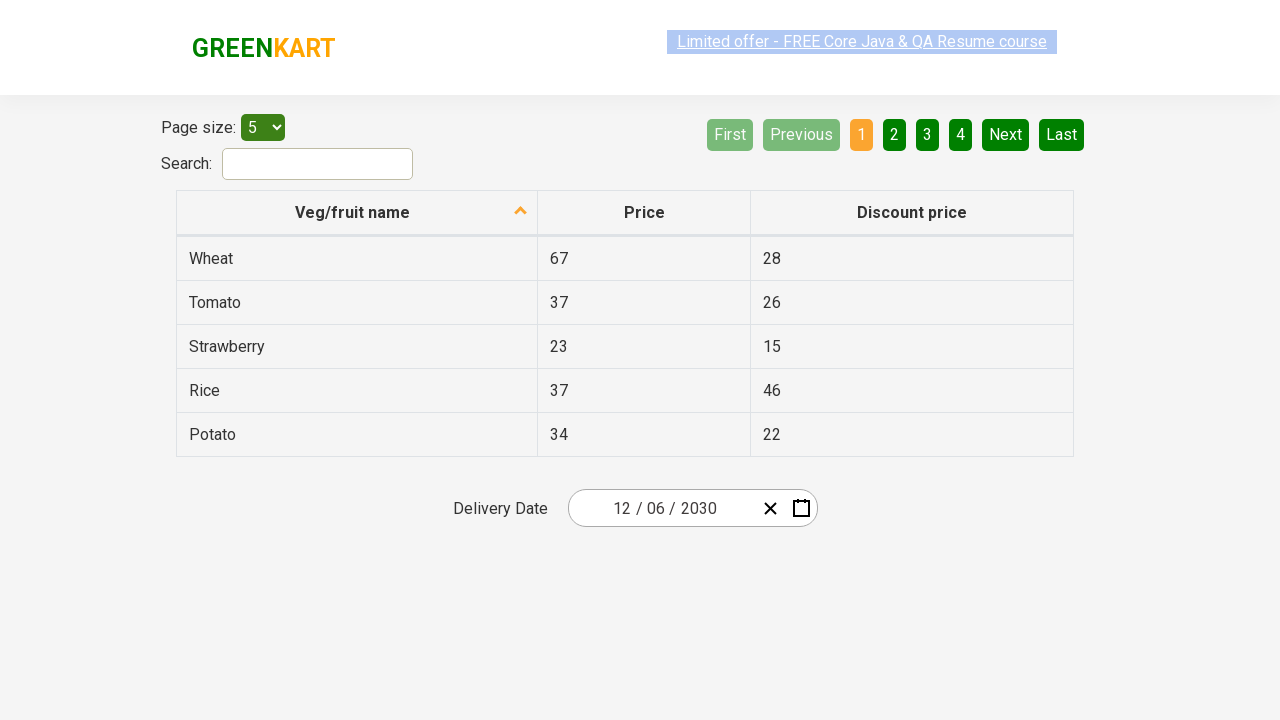